Tests drag and drop functionality using click and hold, move to element, and release sequence

Starting URL: https://jqueryui.com/droppable/

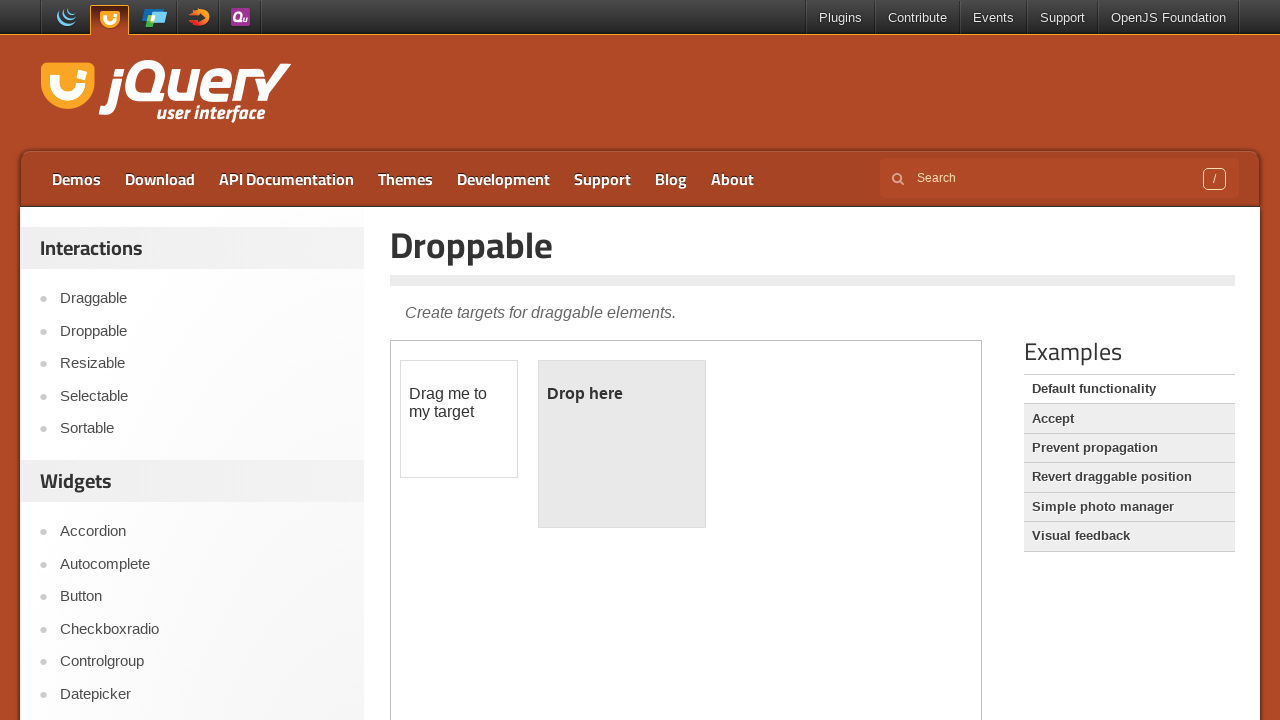

Located iframe containing drag and drop elements
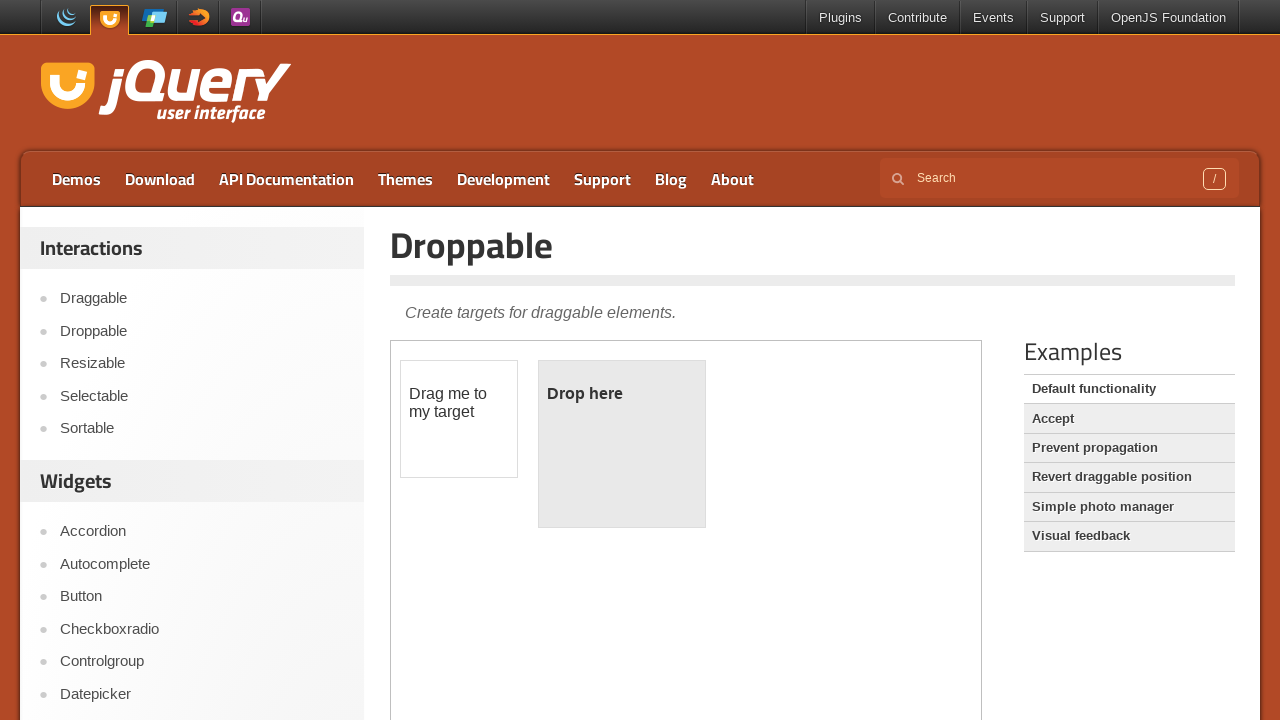

Located draggable source element
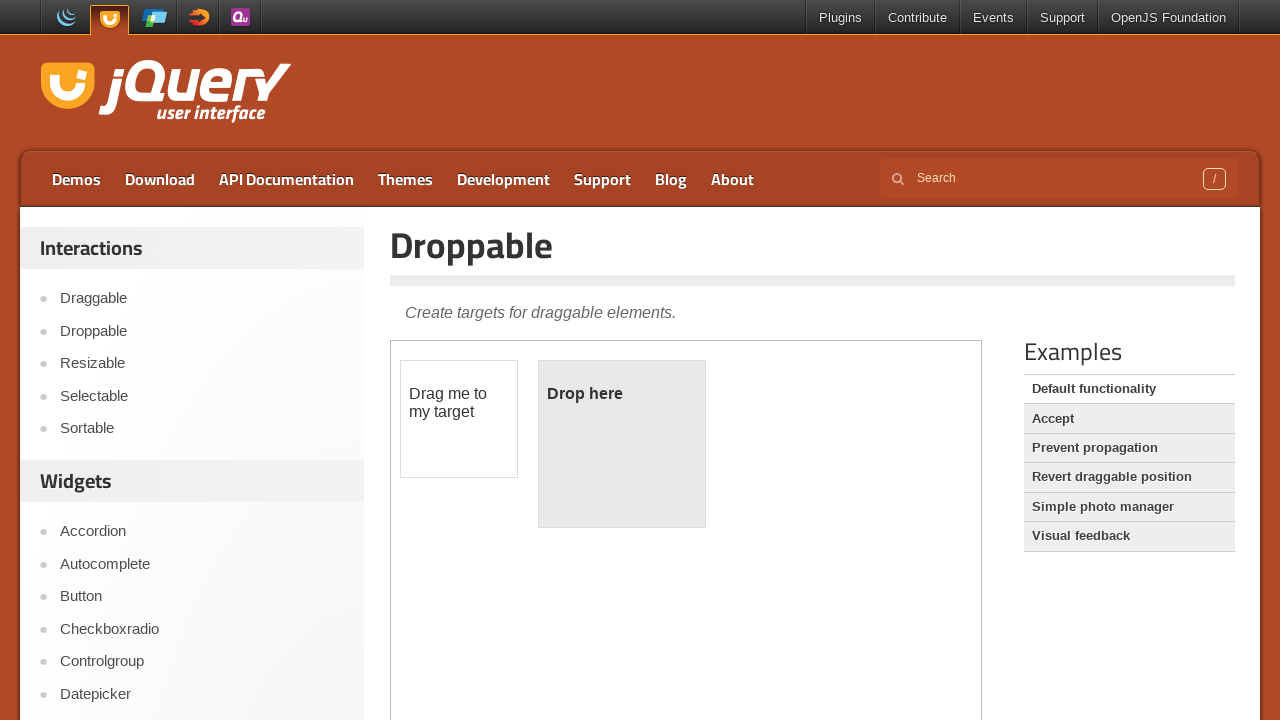

Located droppable target element
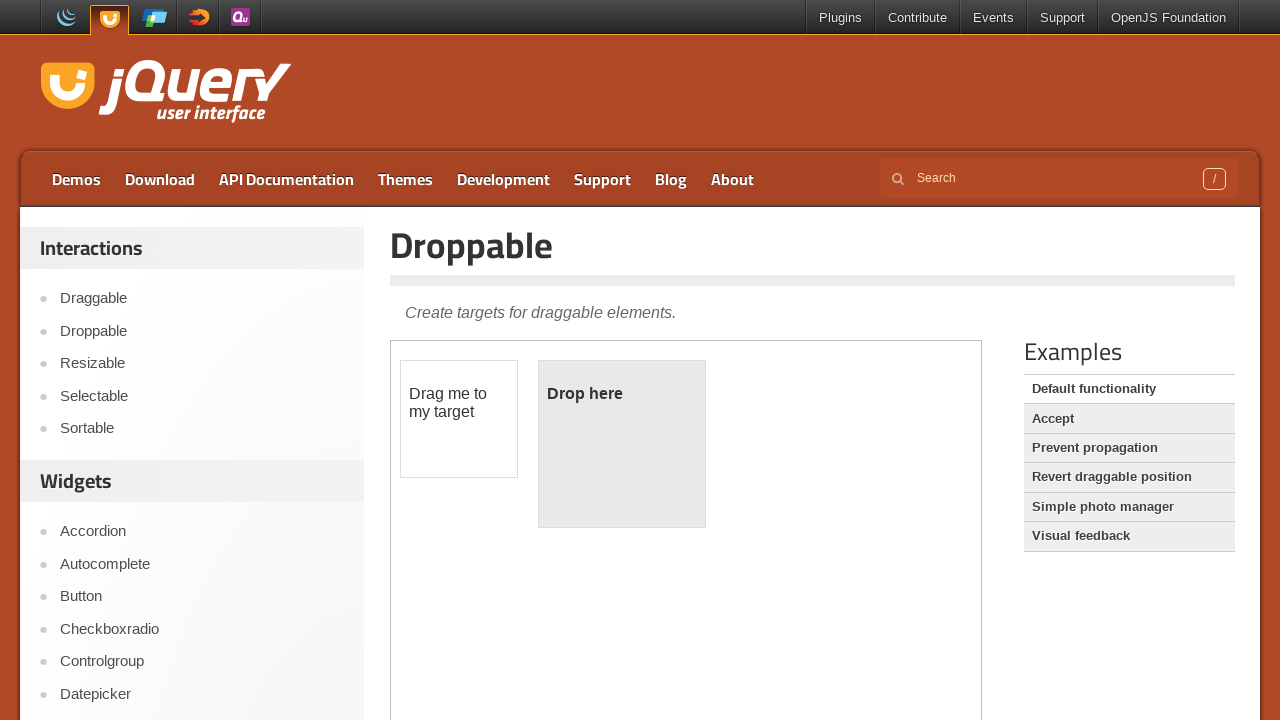

Dragged source element to target droppable element at (622, 444)
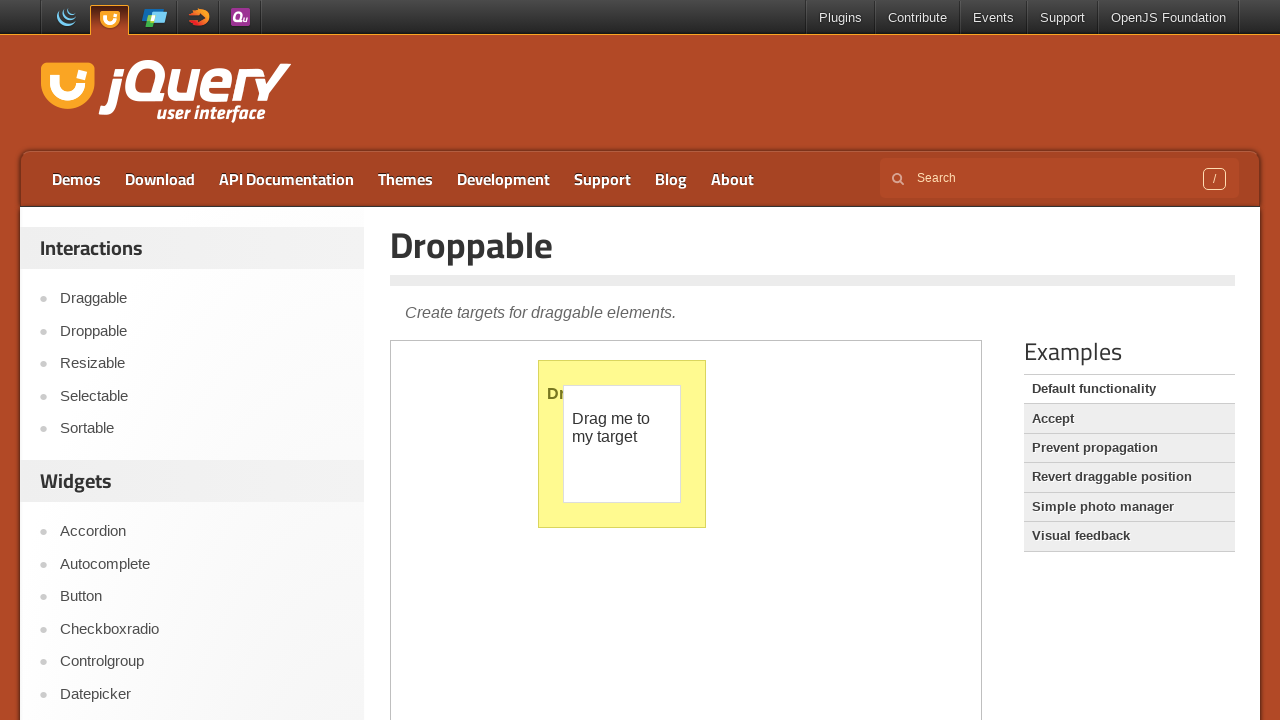

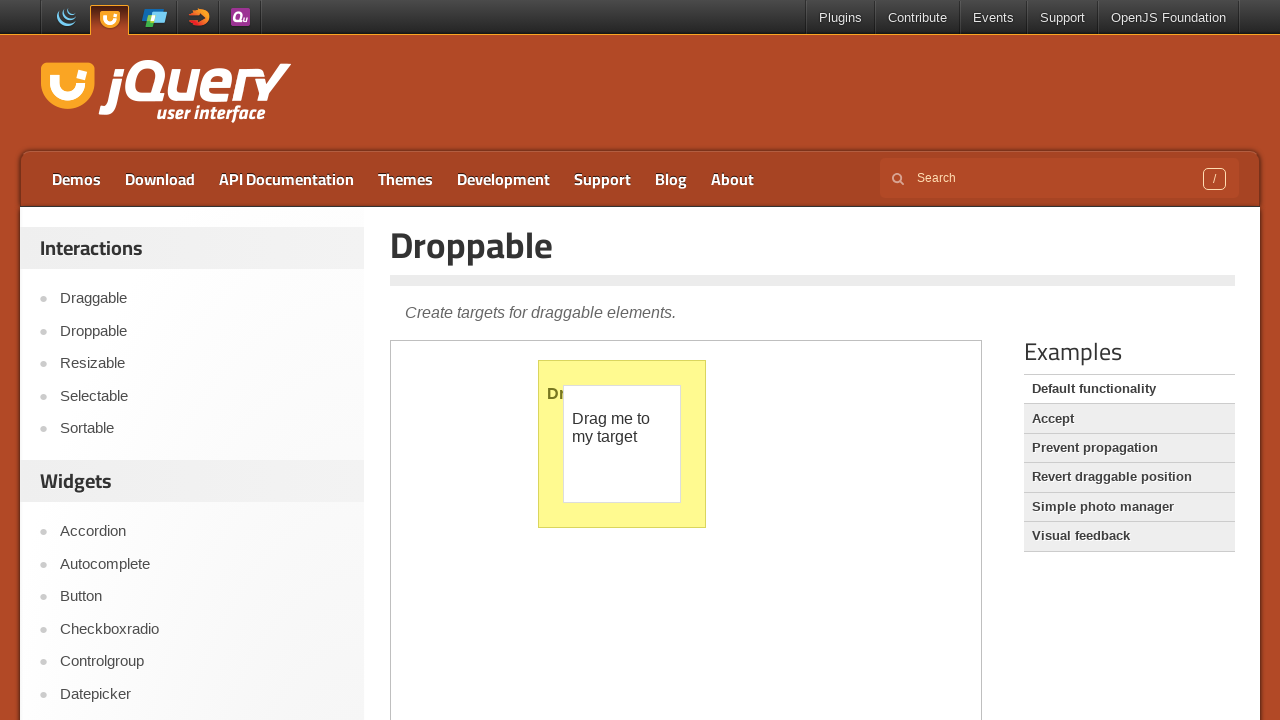